Tests presence of dynamically created element by clicking a button that creates a new element

Starting URL: http://www.w3schools.com/jsref/tryit.asp?filename=tryjsref_document_createelement

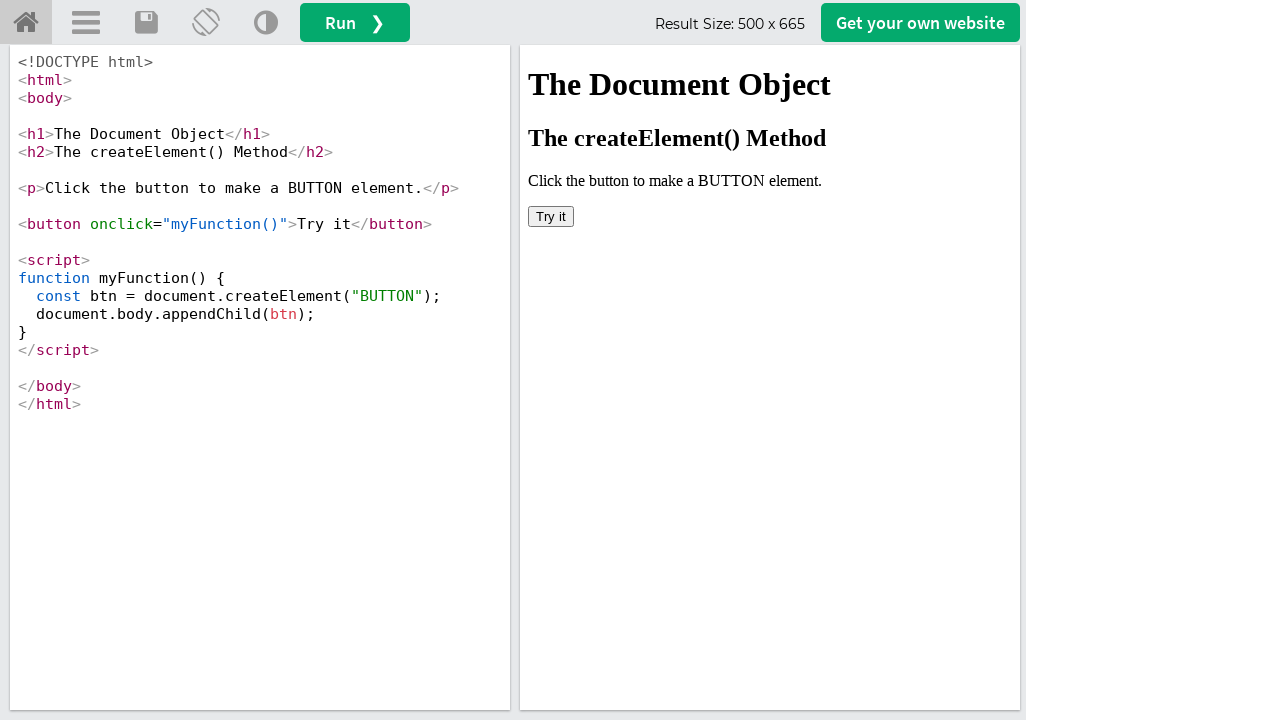

Located iframe containing the example
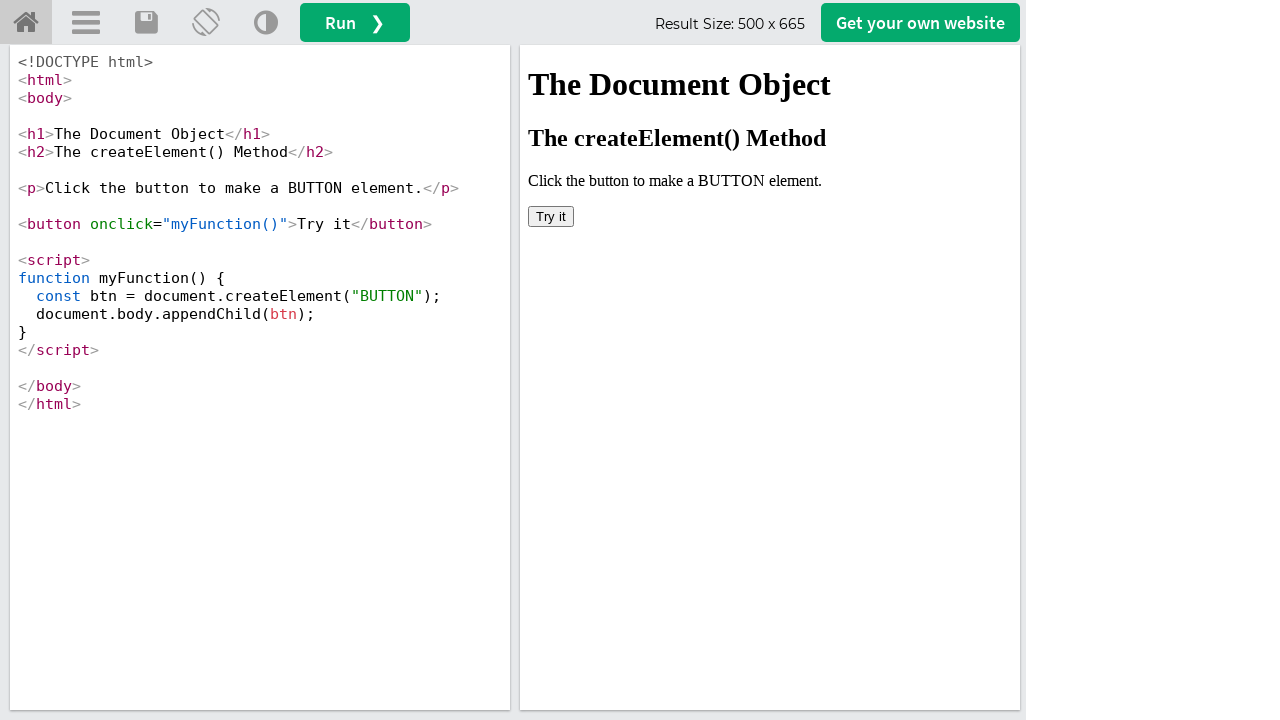

Clicked button to create new element at (551, 216) on iframe[name='iframeResult'] >> internal:control=enter-frame >> body > button
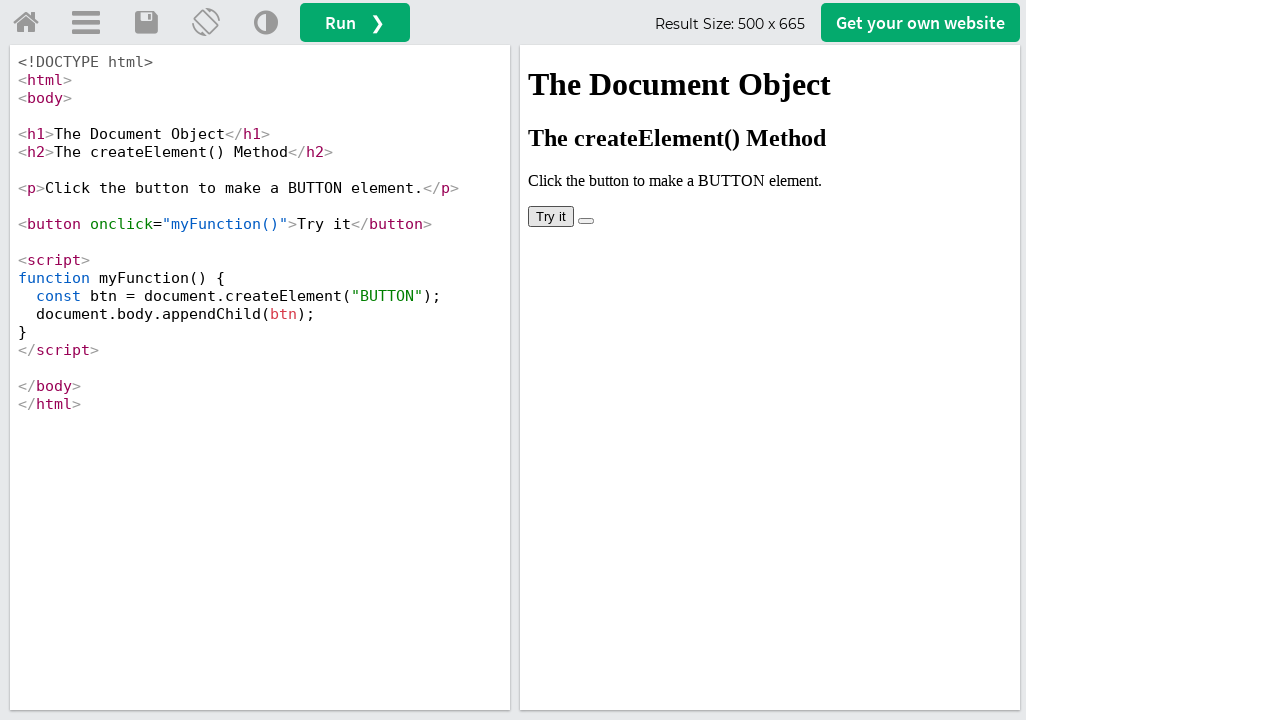

Dynamically created element is now present in DOM
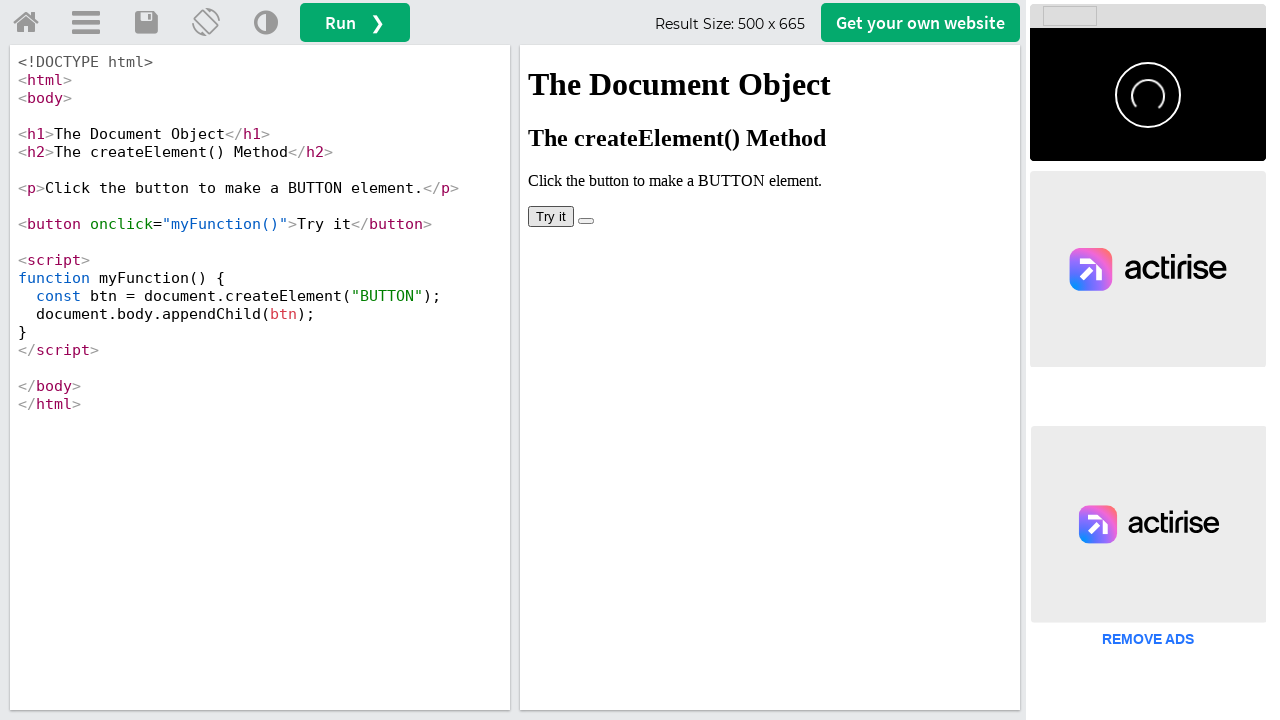

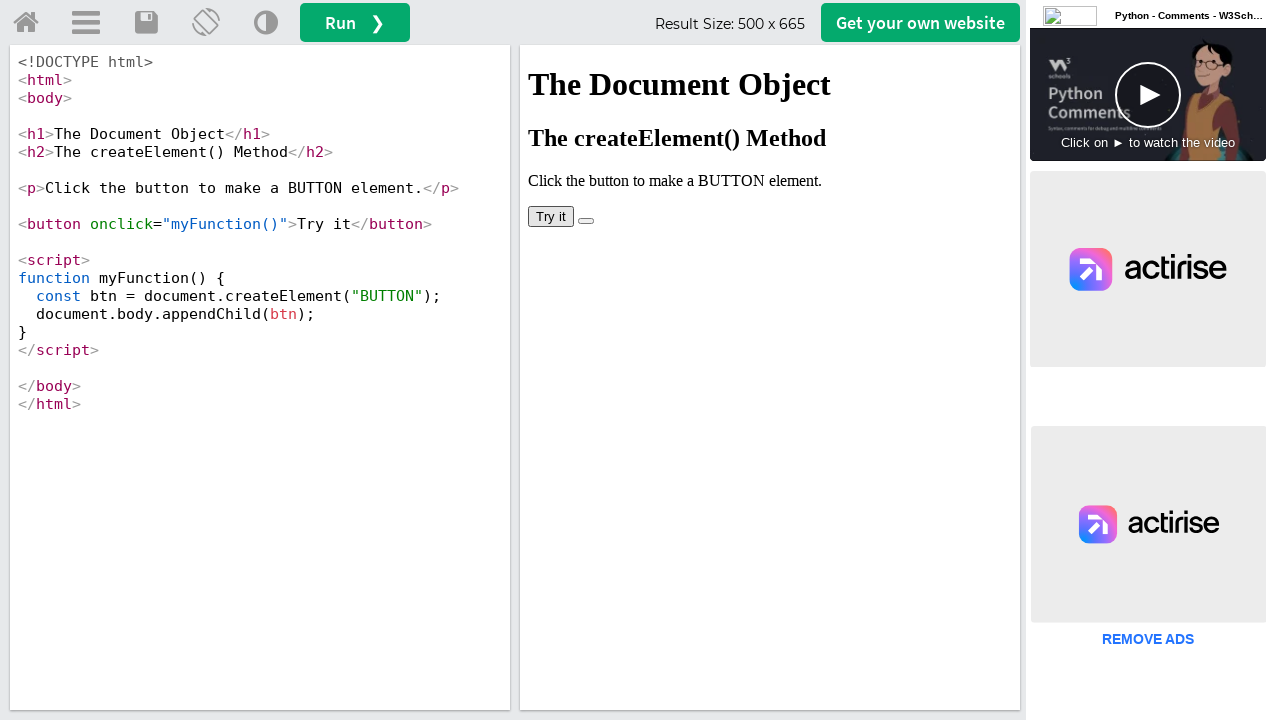